Tests drag and drop functionality by dragging an element with id "drag2" and dropping it onto a target element with id "div2"

Starting URL: https://grotechminds.com/drag-and-drop/

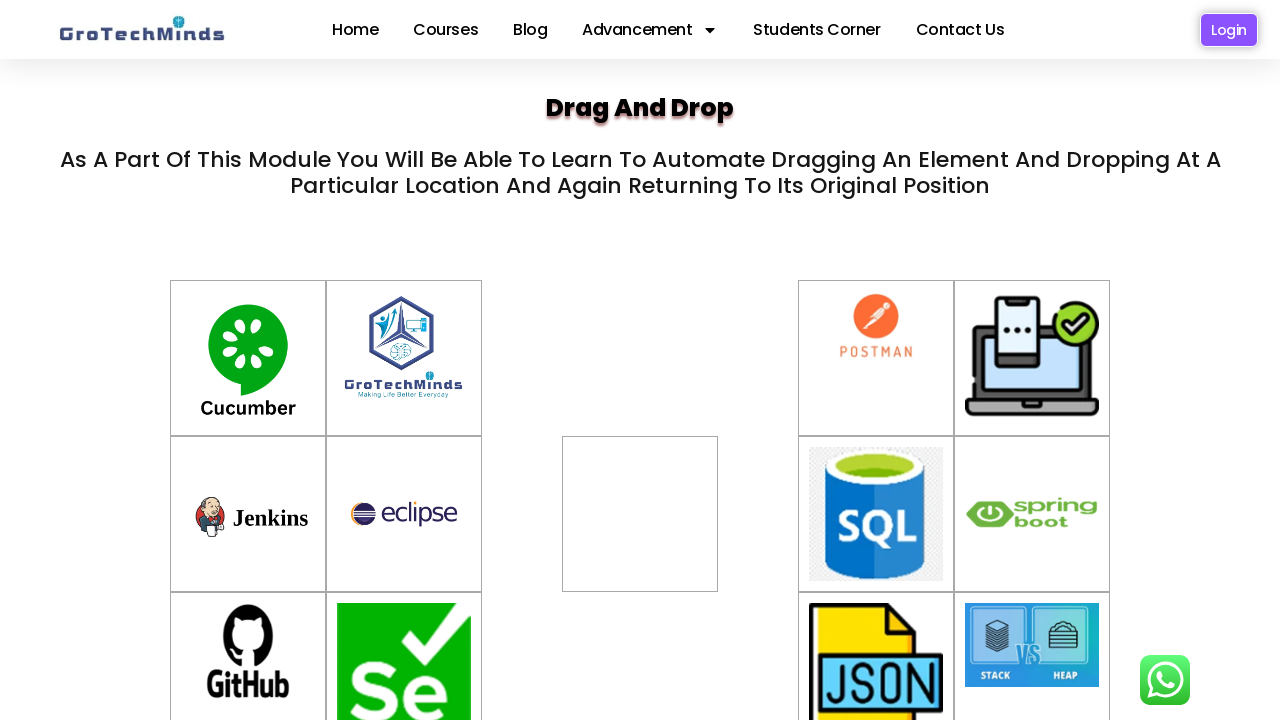

Located drag2 element for dragging
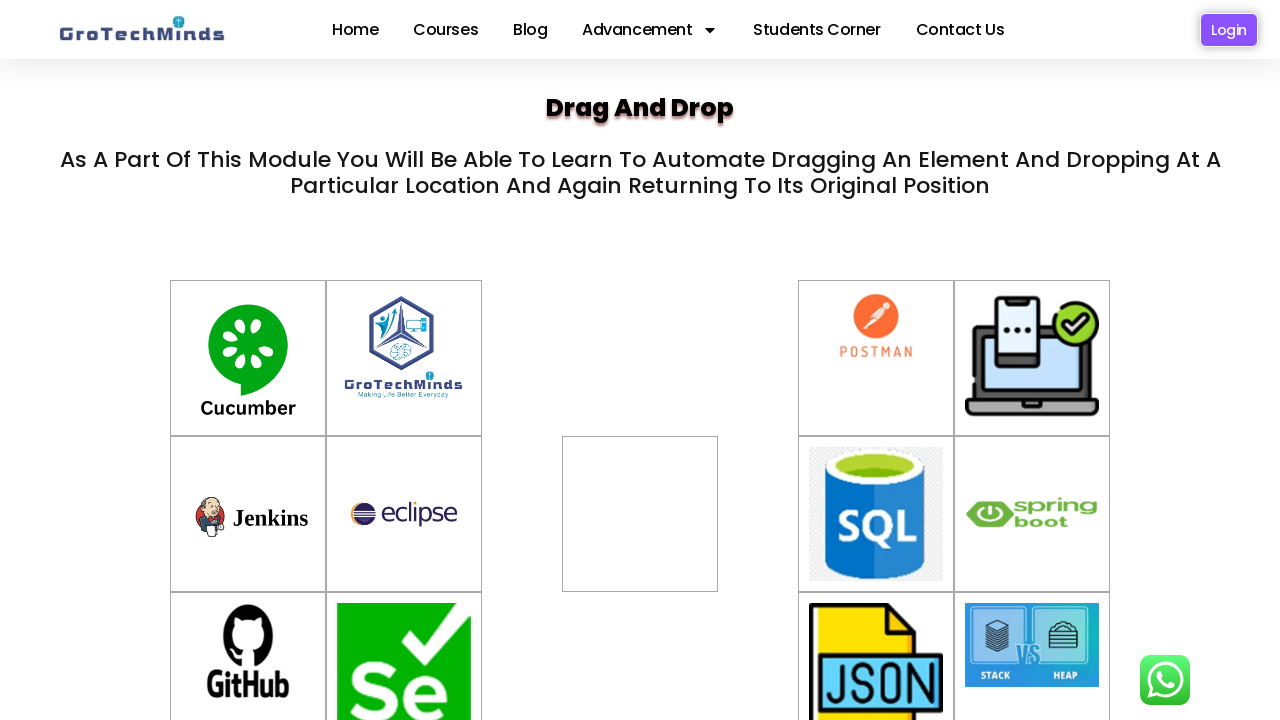

Located div2 element as drop target
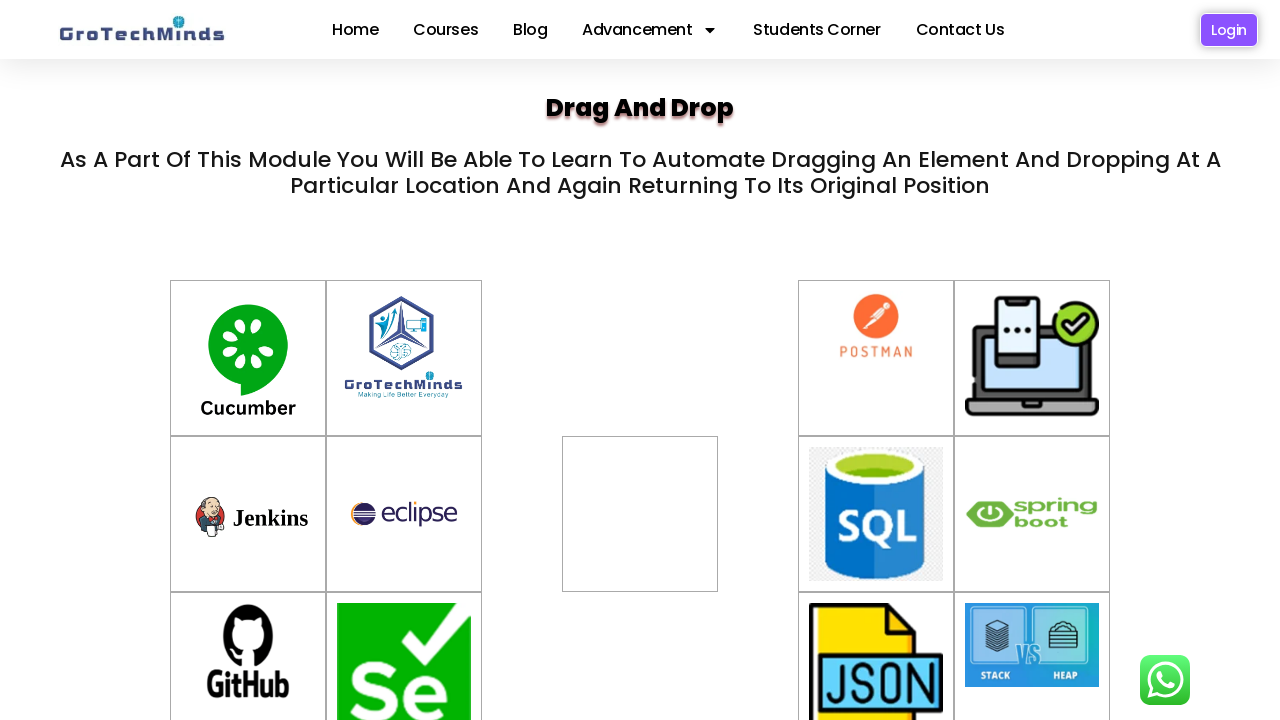

Dragged drag2 element and dropped it onto div2 target at (640, 514)
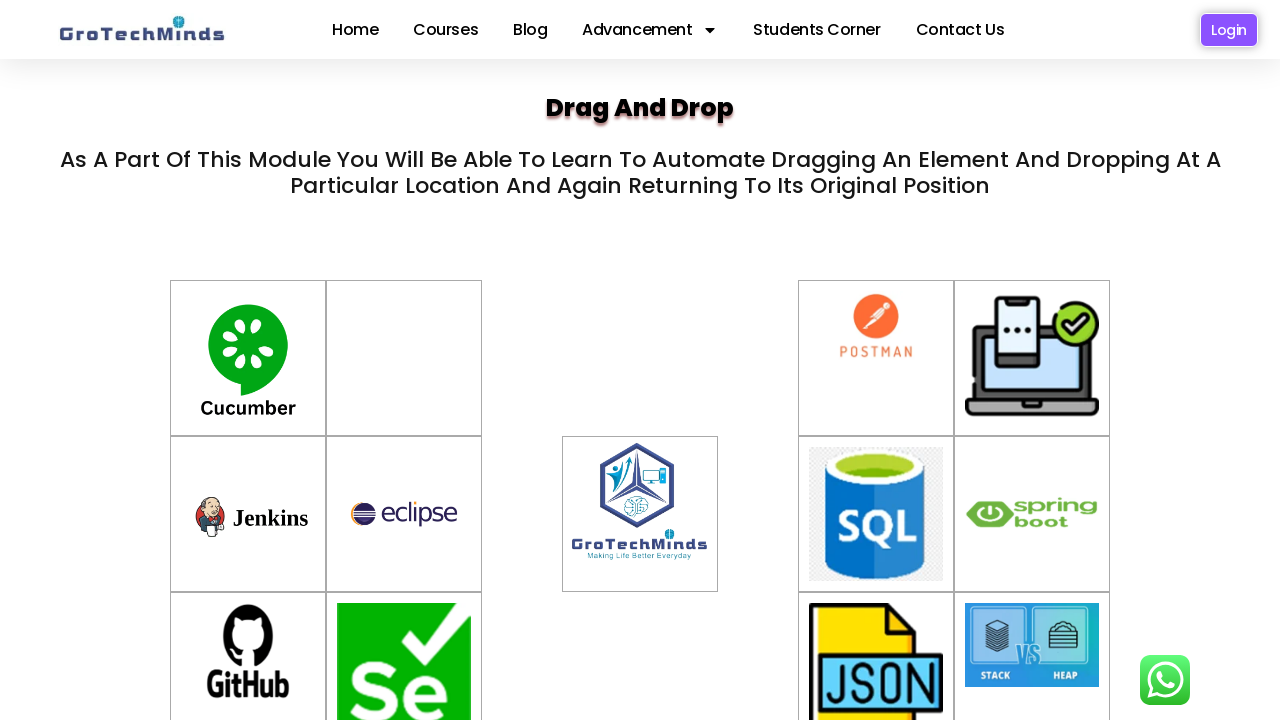

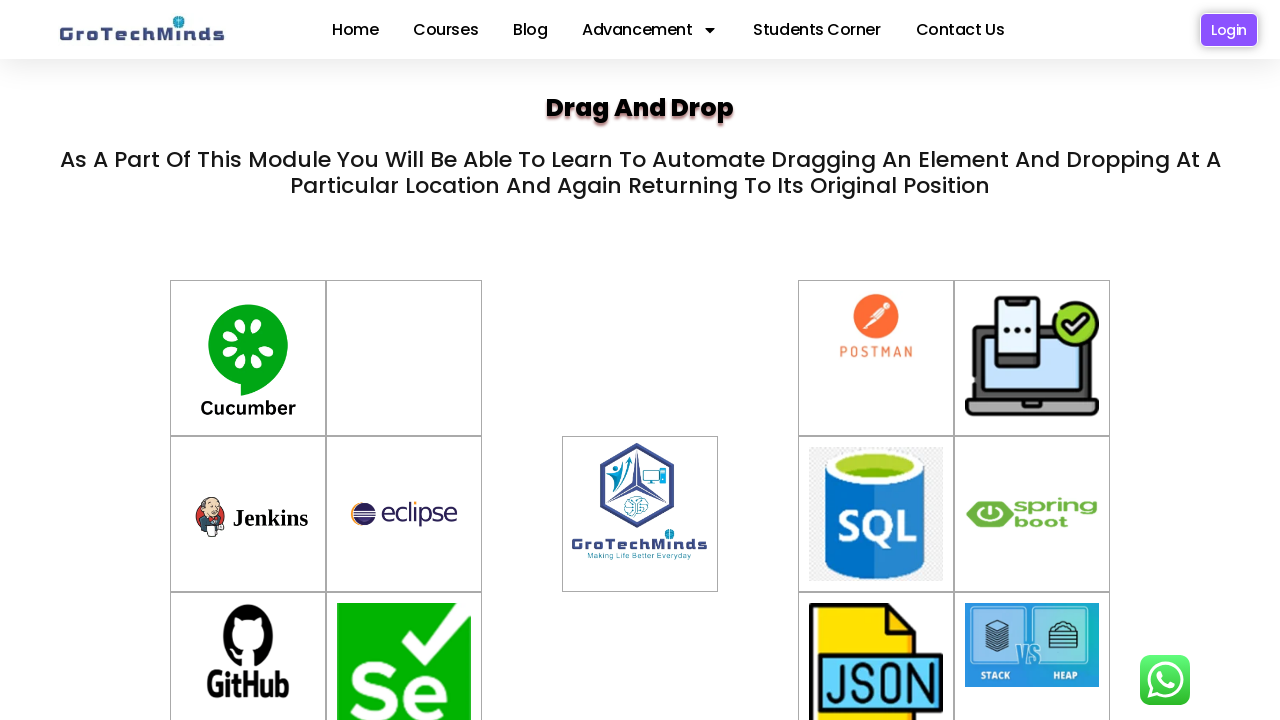